Tests clicking Animals submenu and then the Kangaroo button to verify navigation

Starting URL: https://qaplayground.dev/apps/multi-level-dropdown/

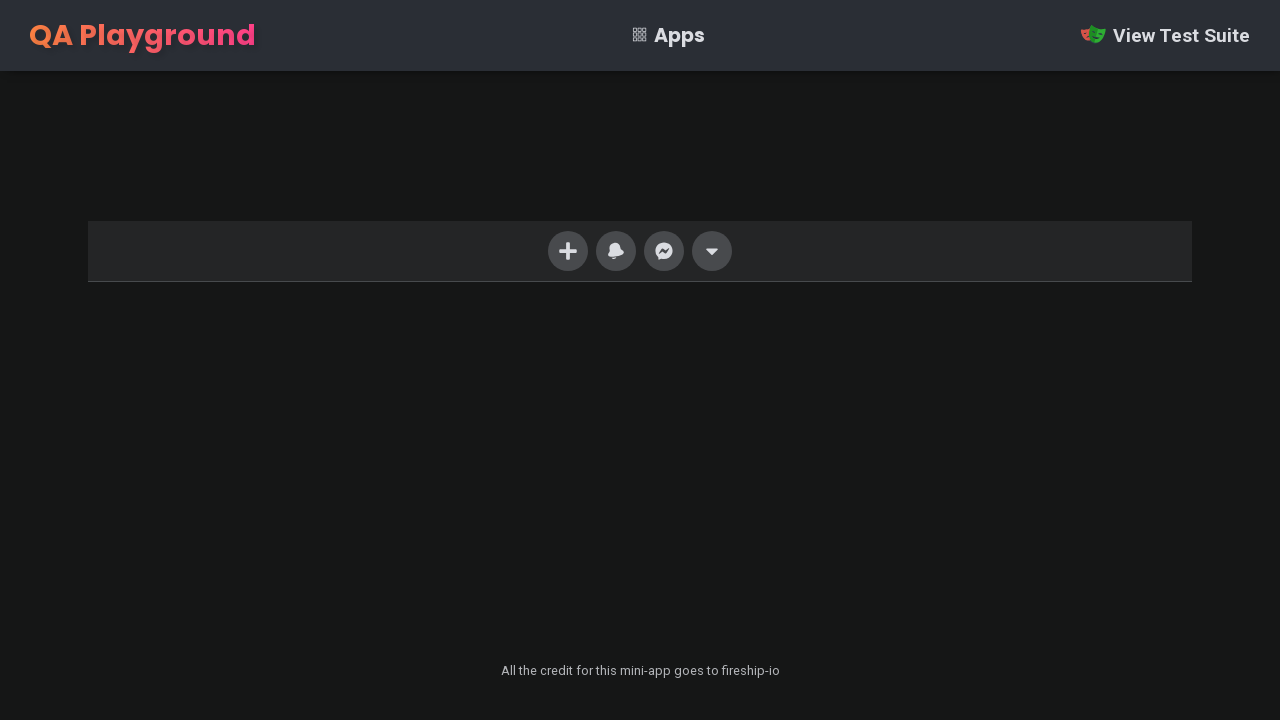

Clicked the last navigation menu item to open dropdown at (712, 251) on xpath=//ul/li[last()]
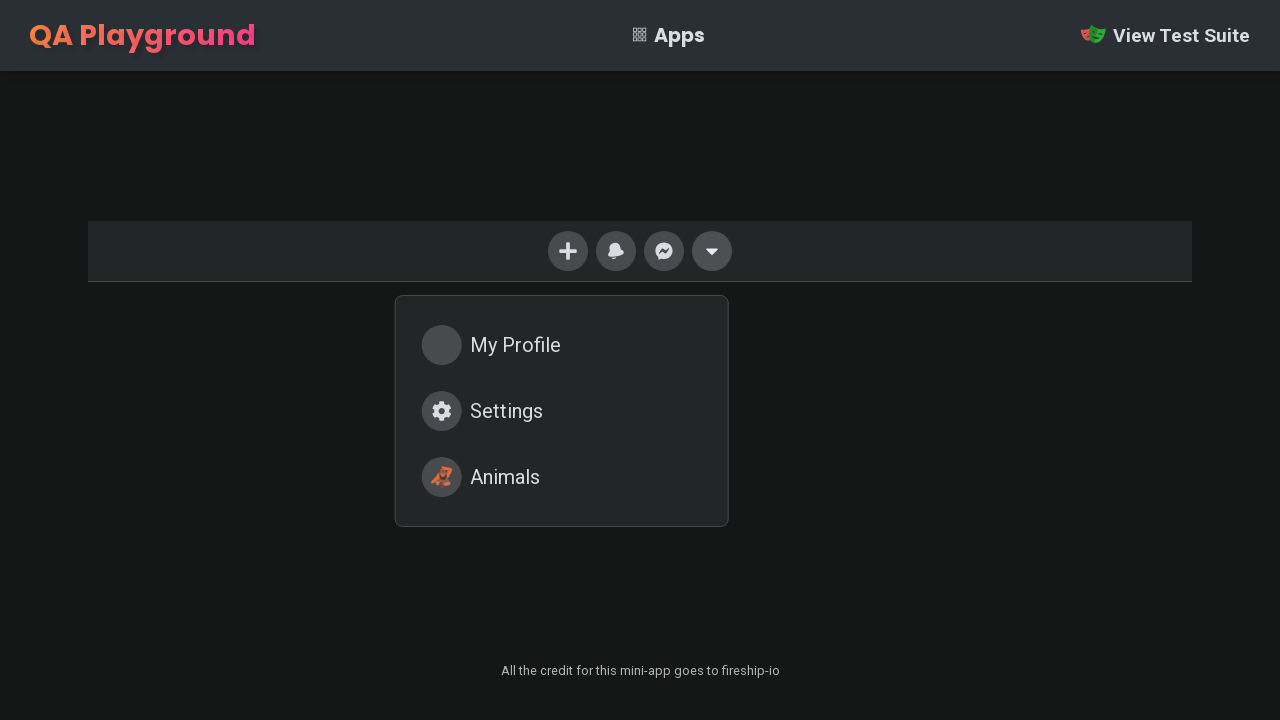

Dropdown menu appeared
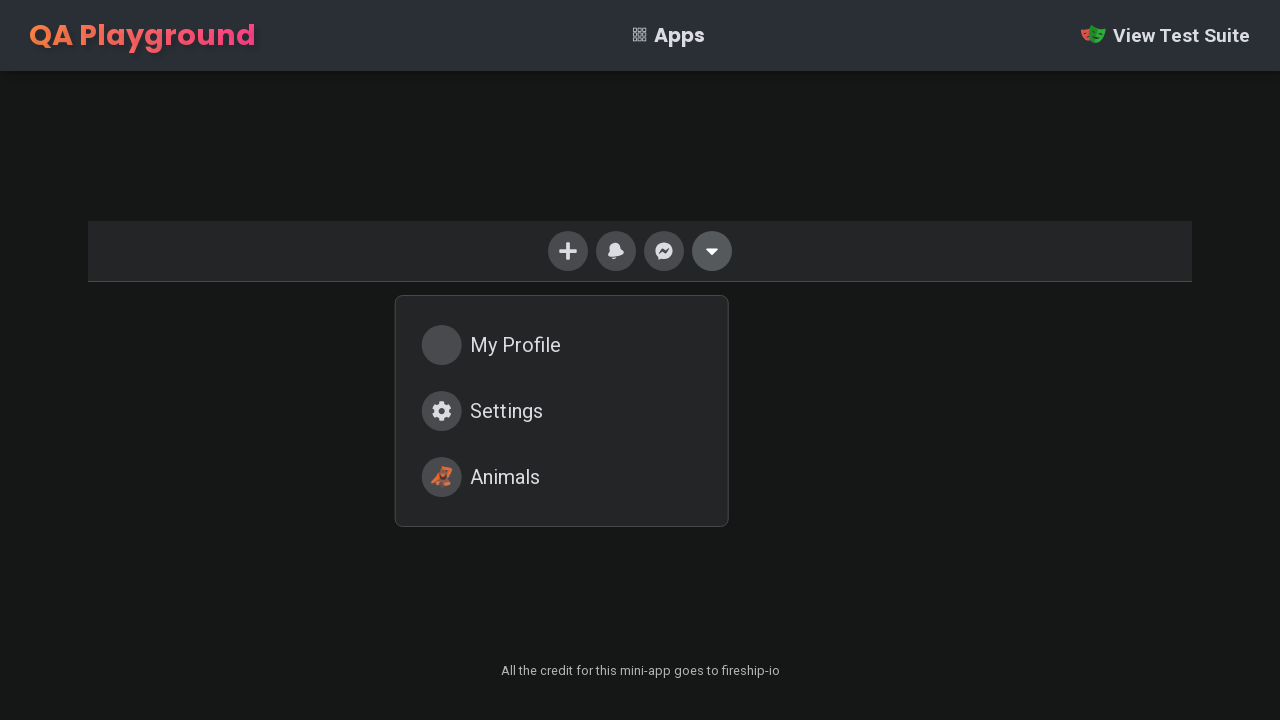

Clicked Animals submenu item at (562, 477) on xpath=//div[@class='menu']/a[3]
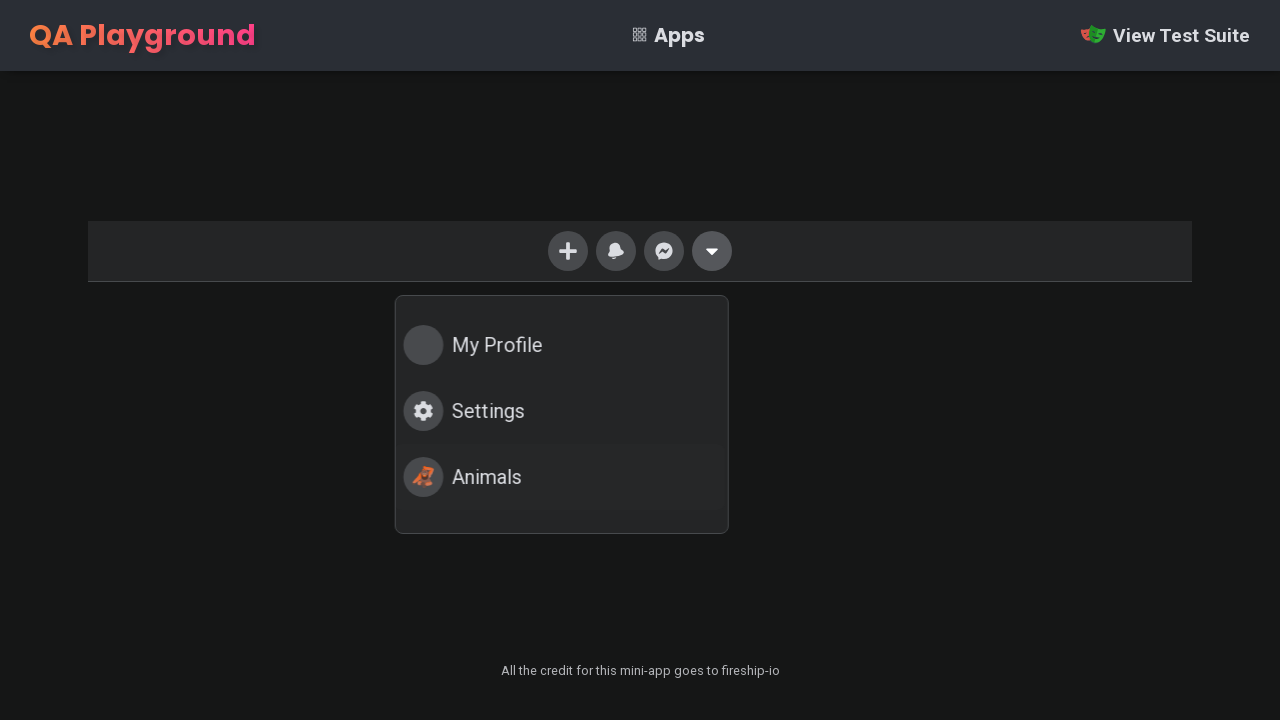

Animals submenu dropdown appeared
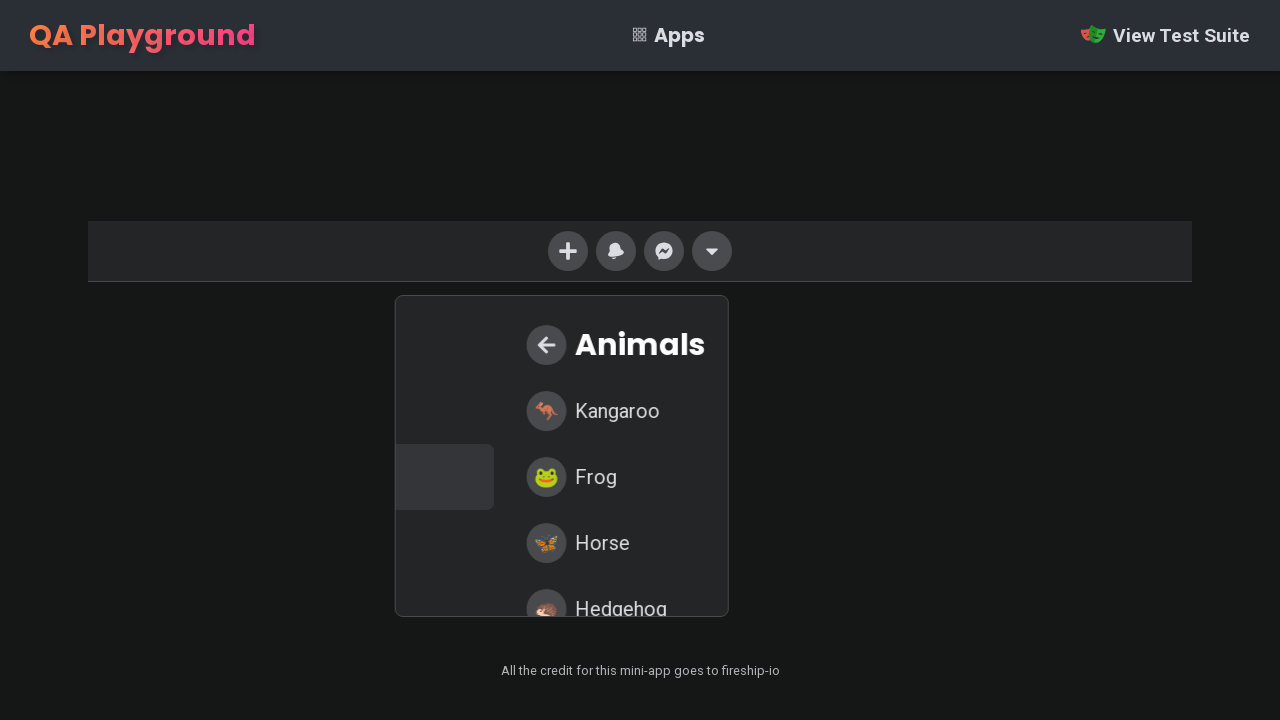

Clicked Kangaroo button in the Animals submenu at (562, 411) on xpath=//div[@class='dropdown']/div/a[2]
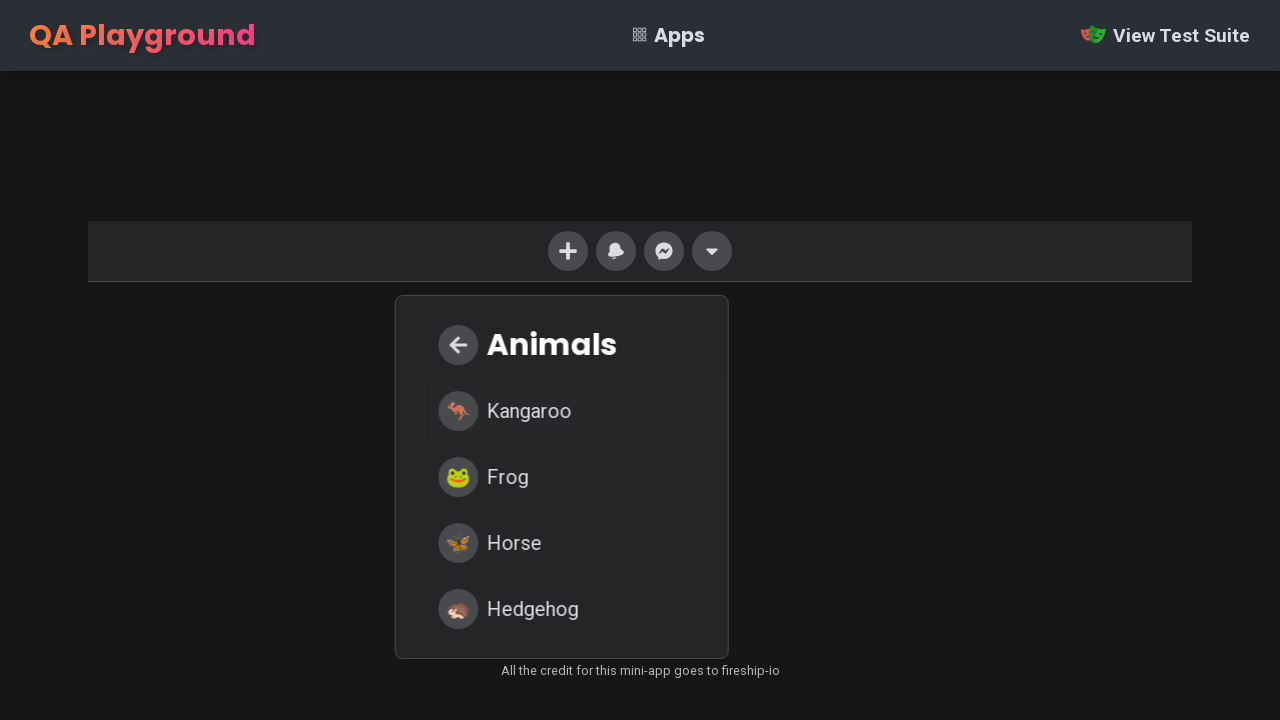

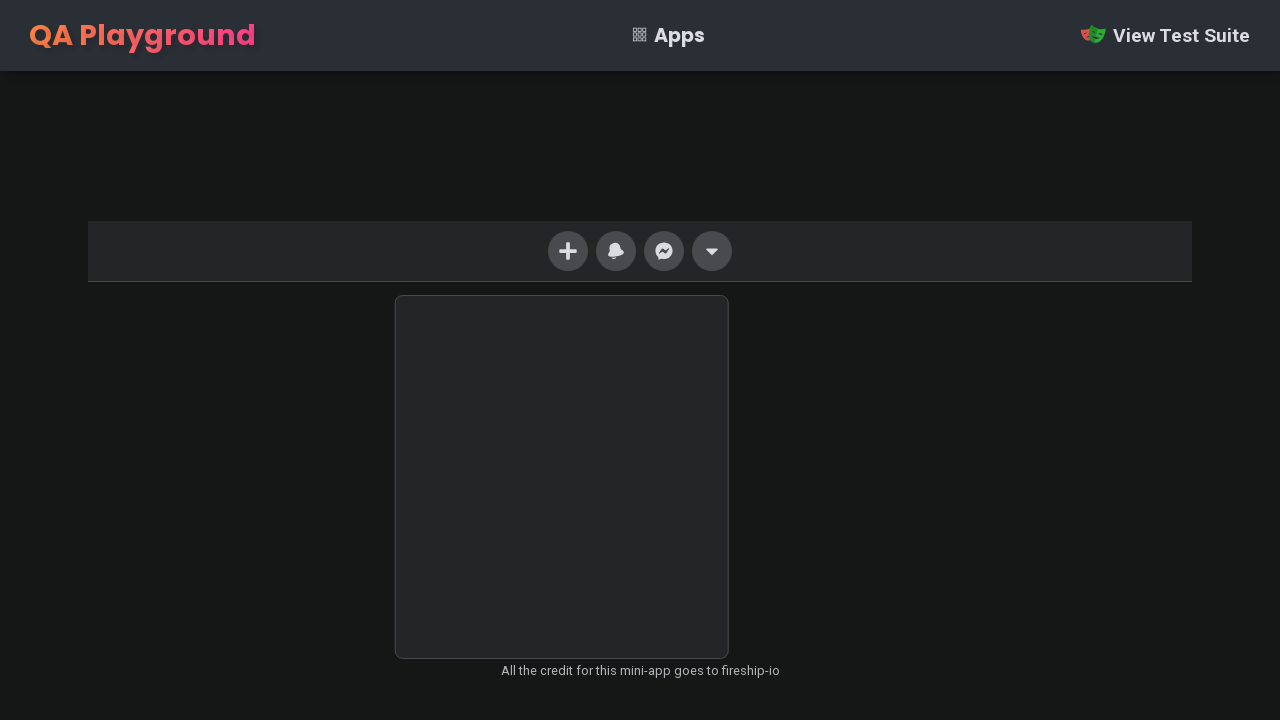